Tests form validation by submitting "1-2" in numero field and "+" in directivo field, verifying that numero error is displayed

Starting URL: https://elenarivero.github.io/Ejercicio2/index.html

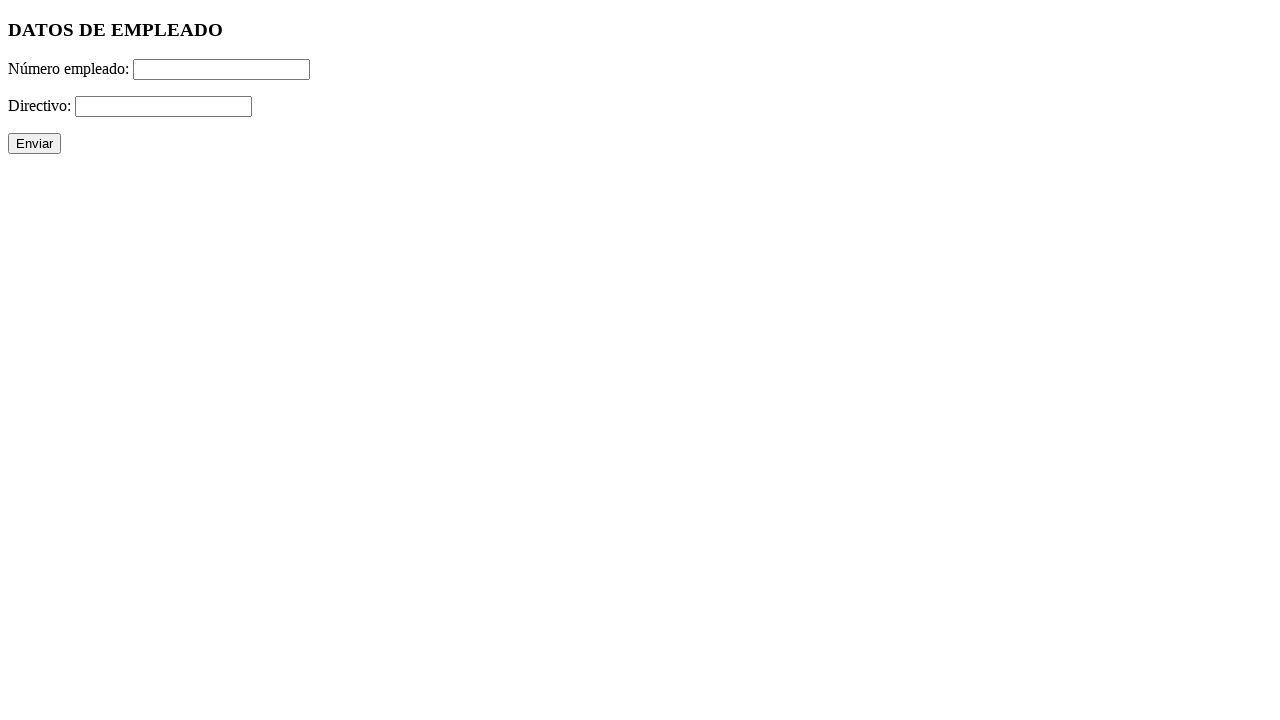

Filled numero field with '1-2' on #numero
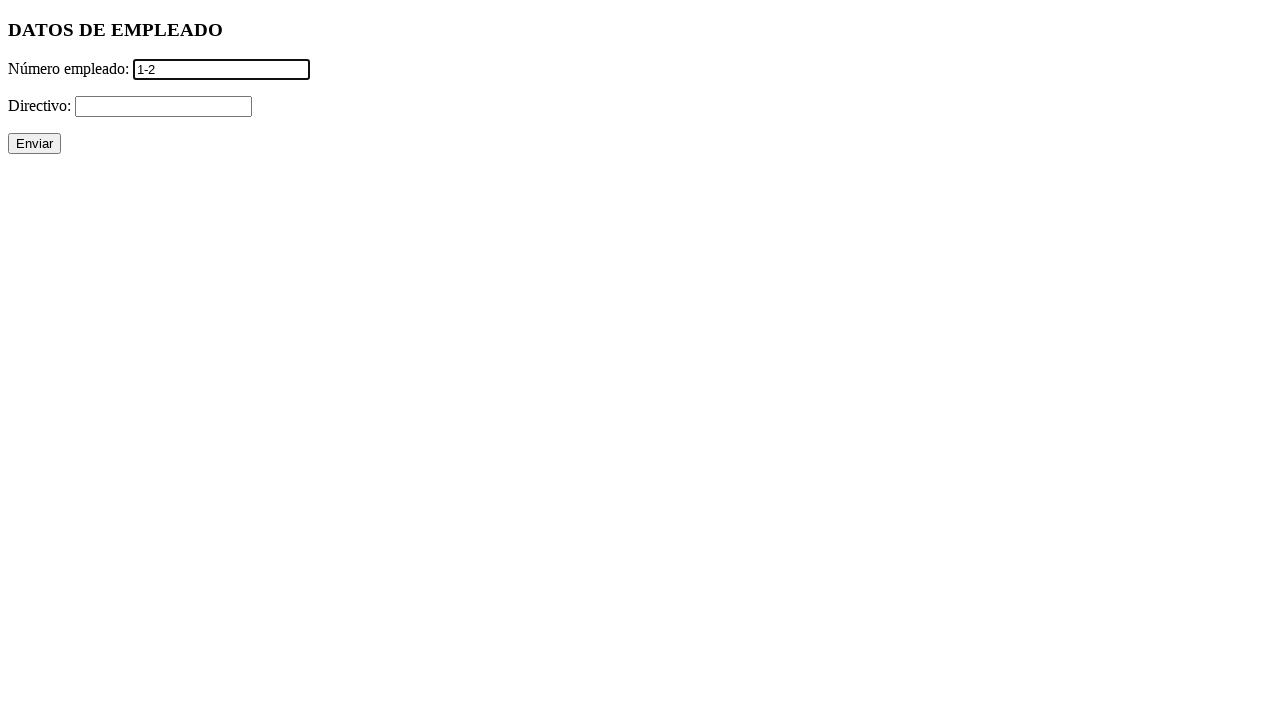

Filled directivo field with '+' on #directivo
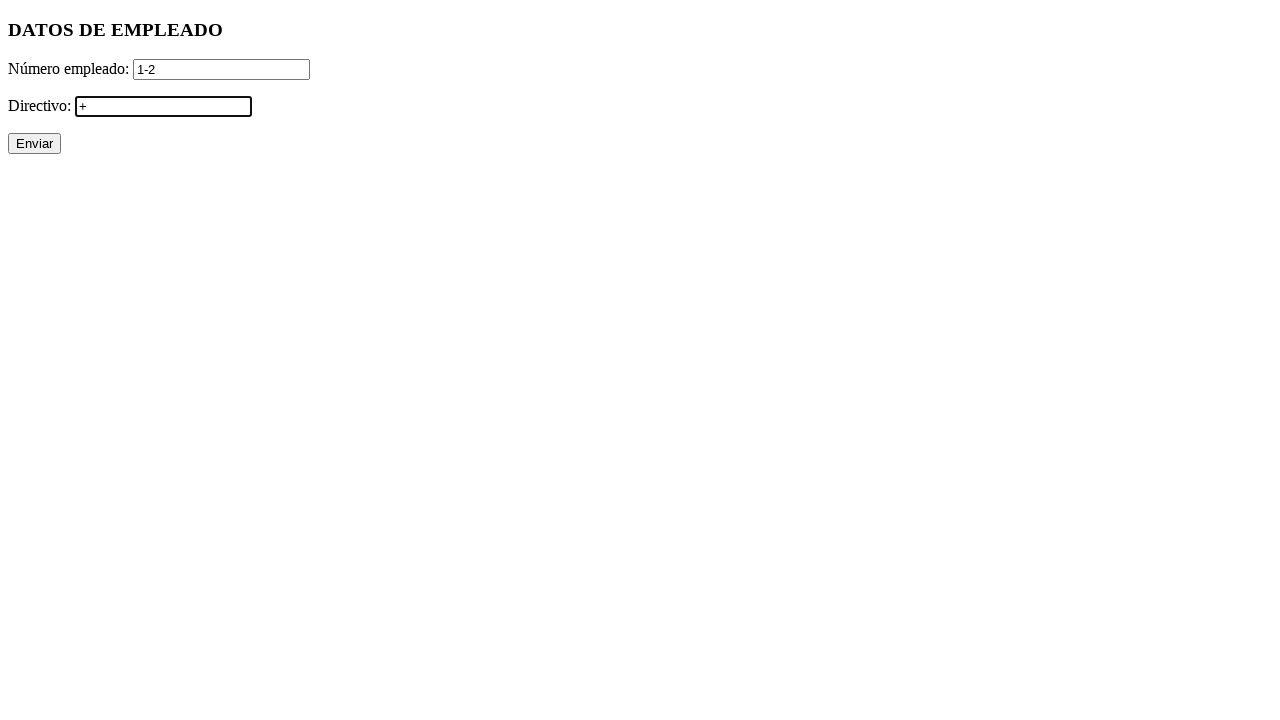

Clicked submit button to validate form at (34, 144) on xpath=//p/input[@type='submit']
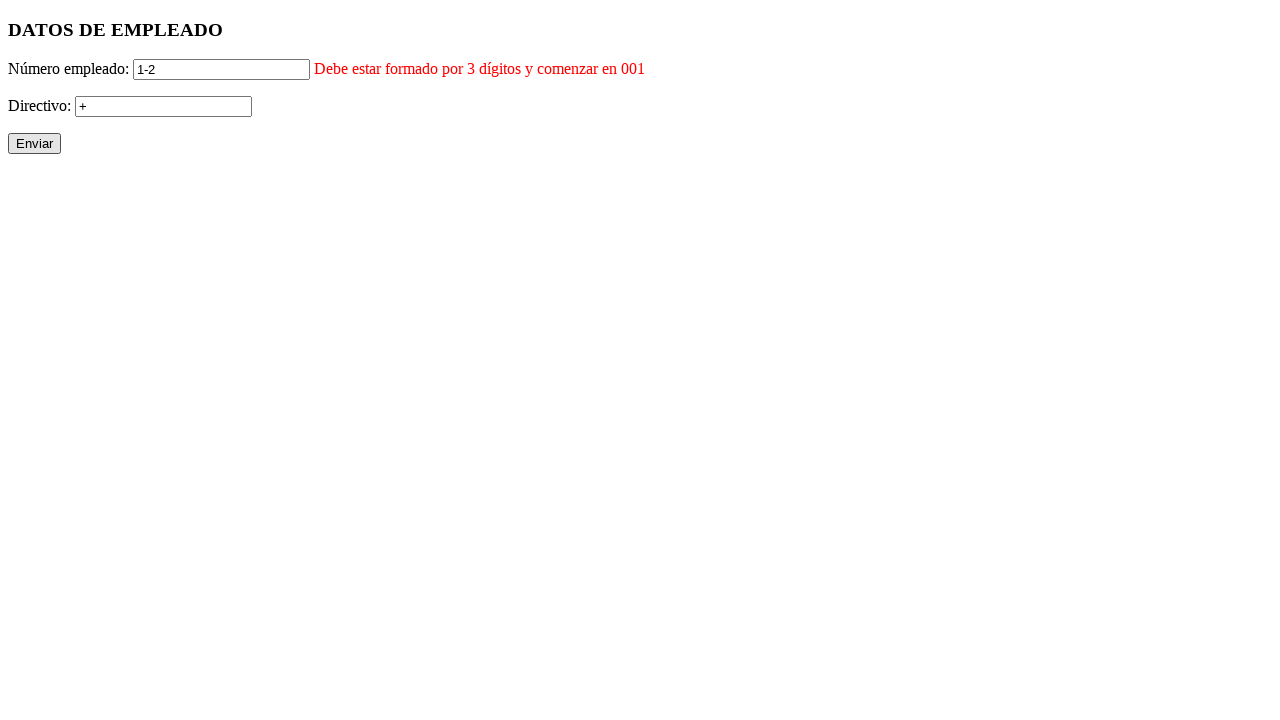

Waited 500ms for error messages to be processed
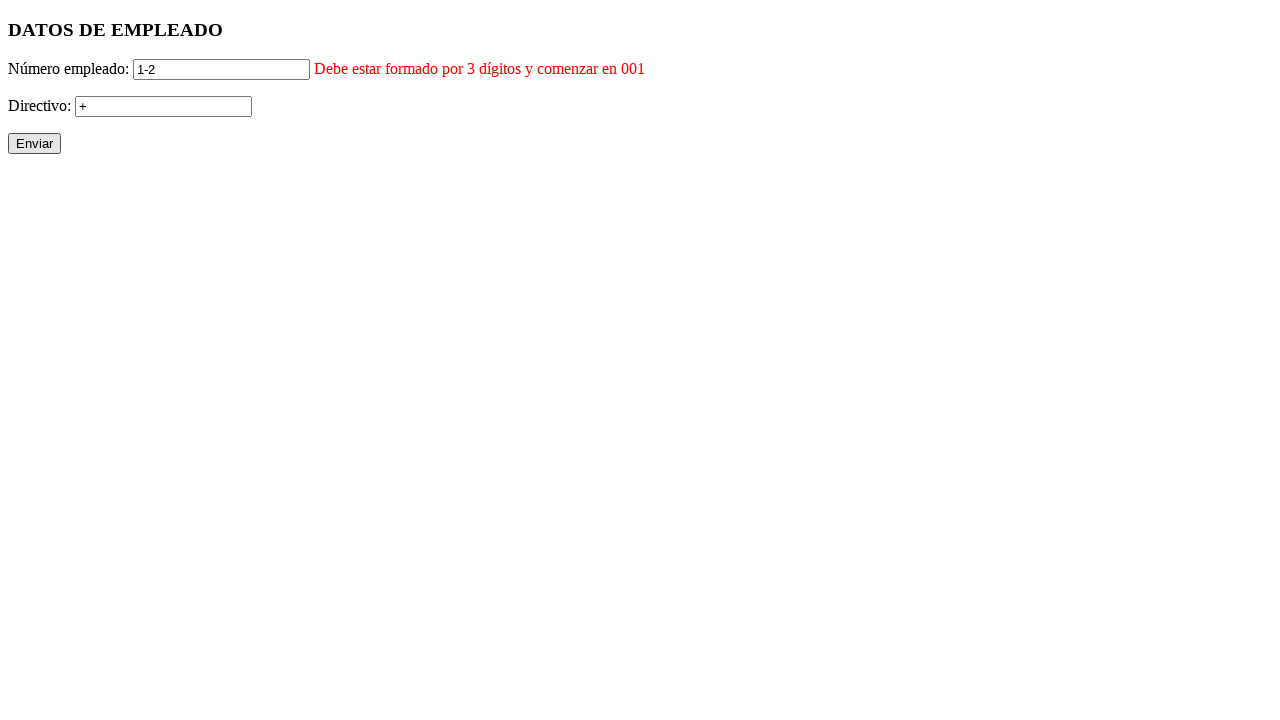

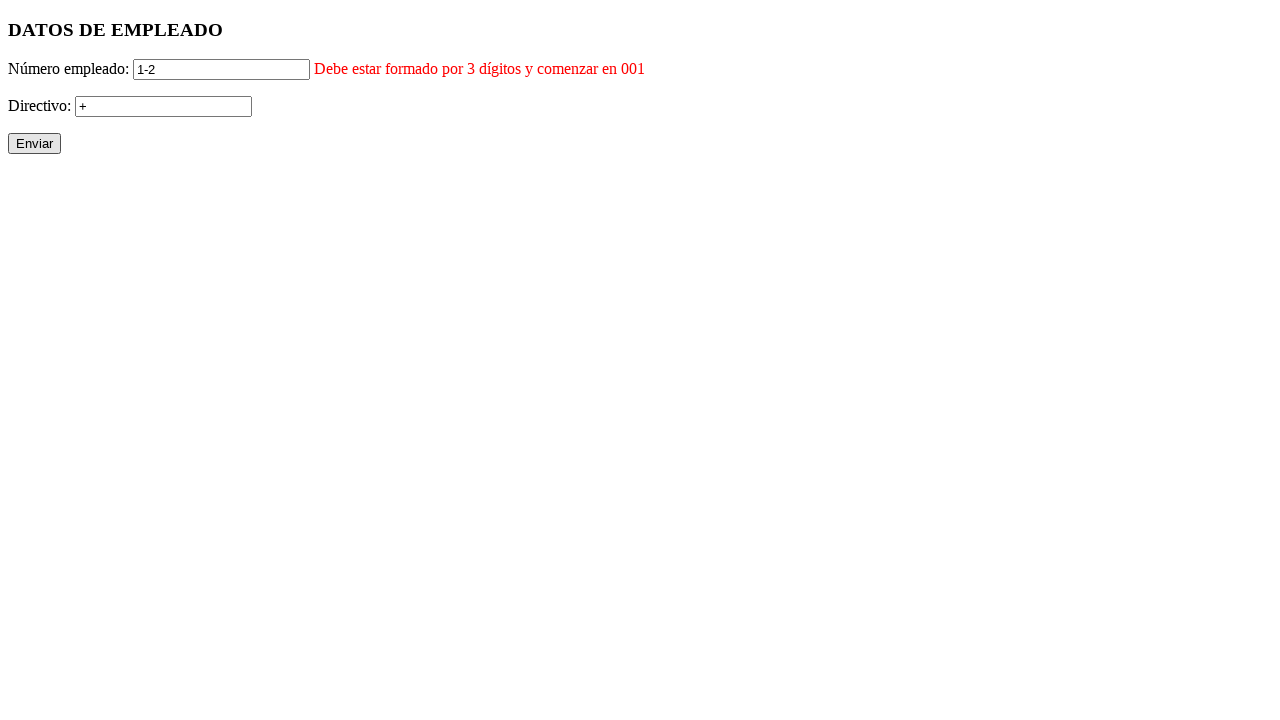